Tests dynamic content by clicking a link to refresh the page and verify that images and text content changes

Starting URL: https://the-internet.herokuapp.com/dynamic_content

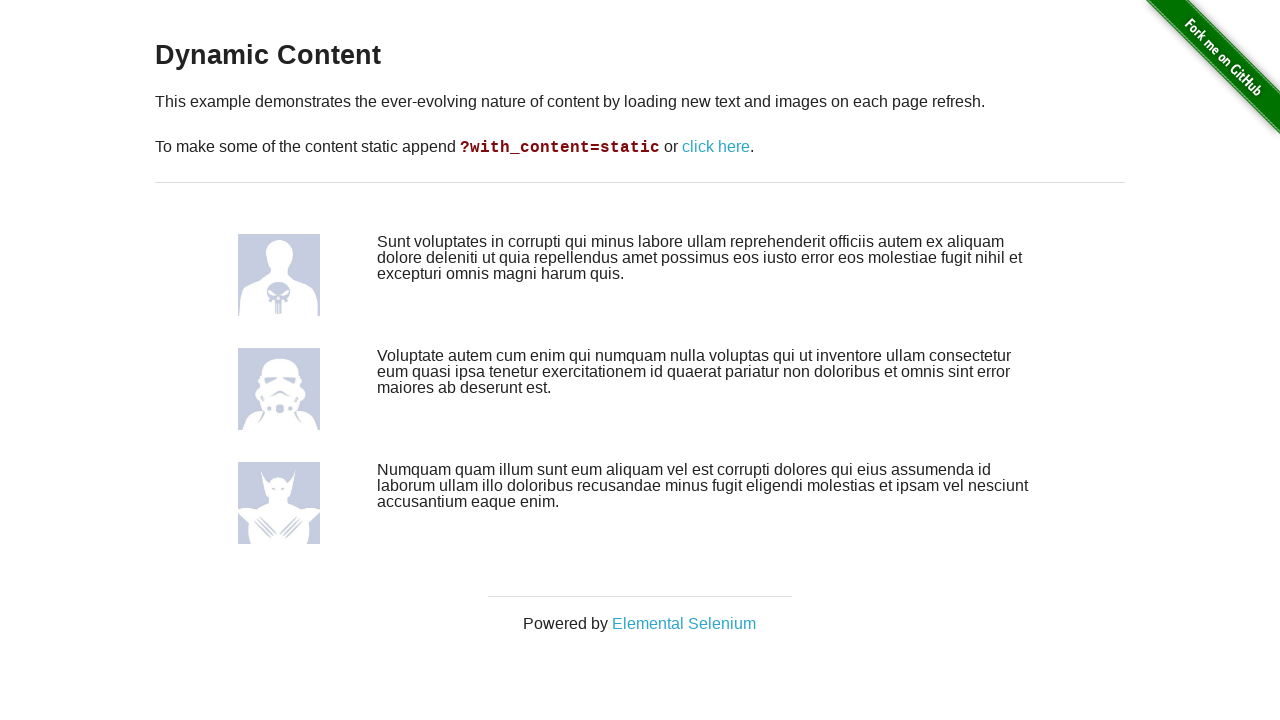

Clicked 'click here' link to refresh dynamic content at (716, 147) on xpath=//a[contains(text(),'click here')]
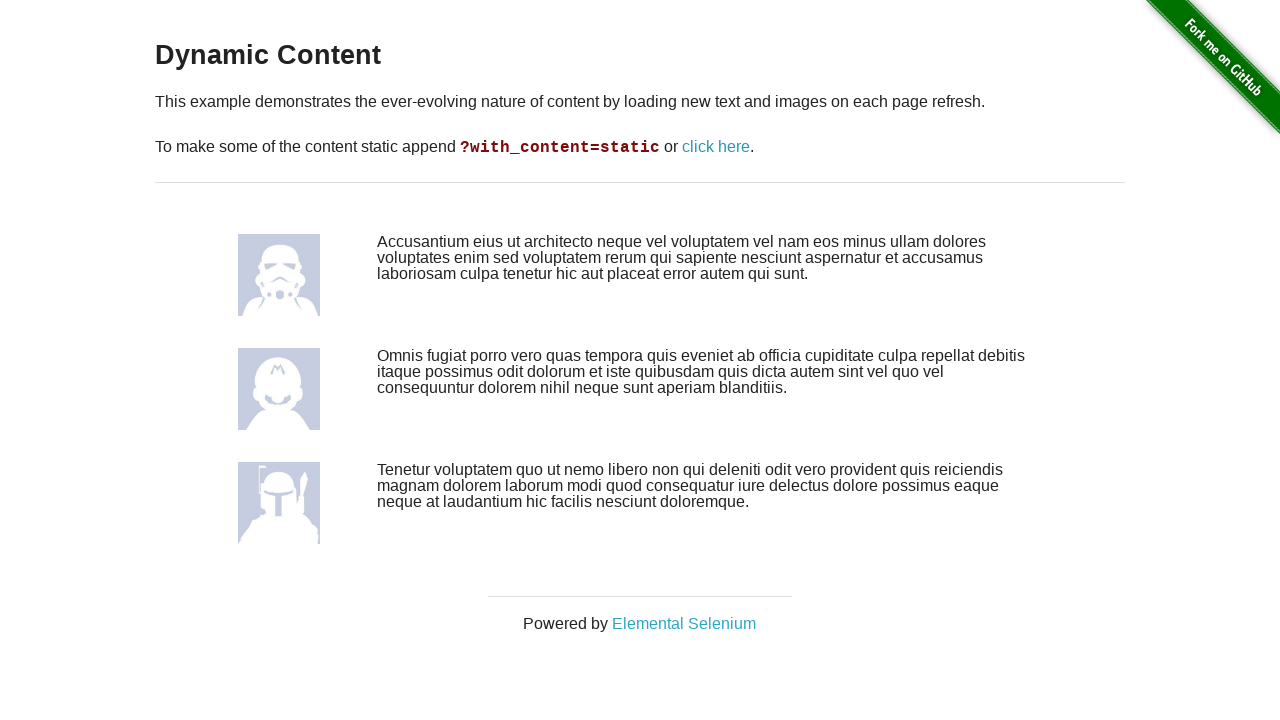

New dynamic content loaded with image element present
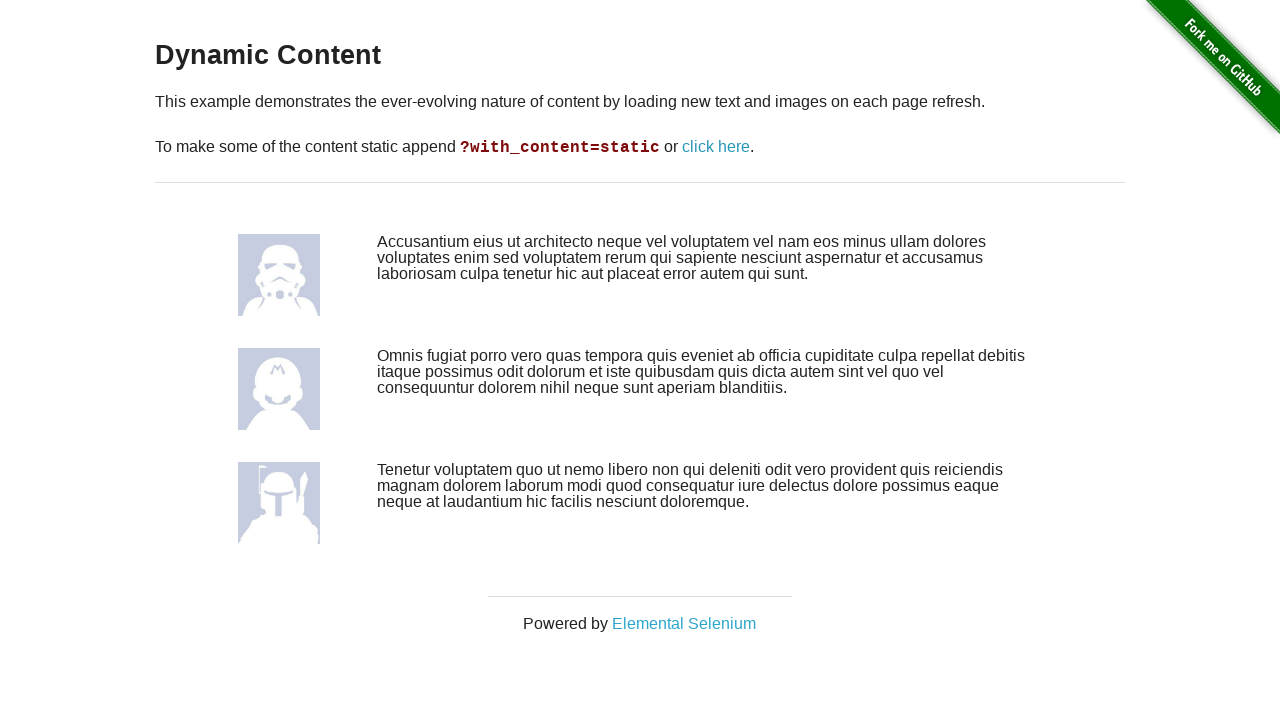

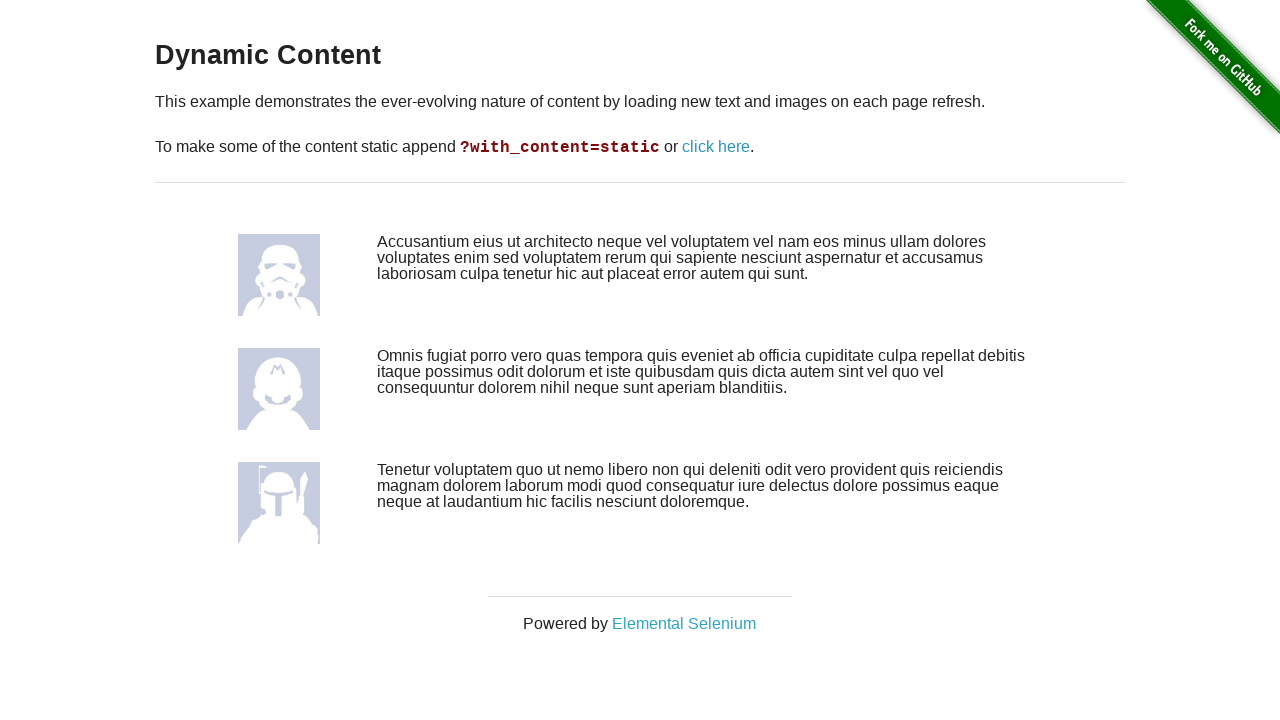